Tests checkbox selection functionality by selecting all checkboxes with a specific class on a test automation practice page

Starting URL: https://testautomationpractice.blogspot.com/

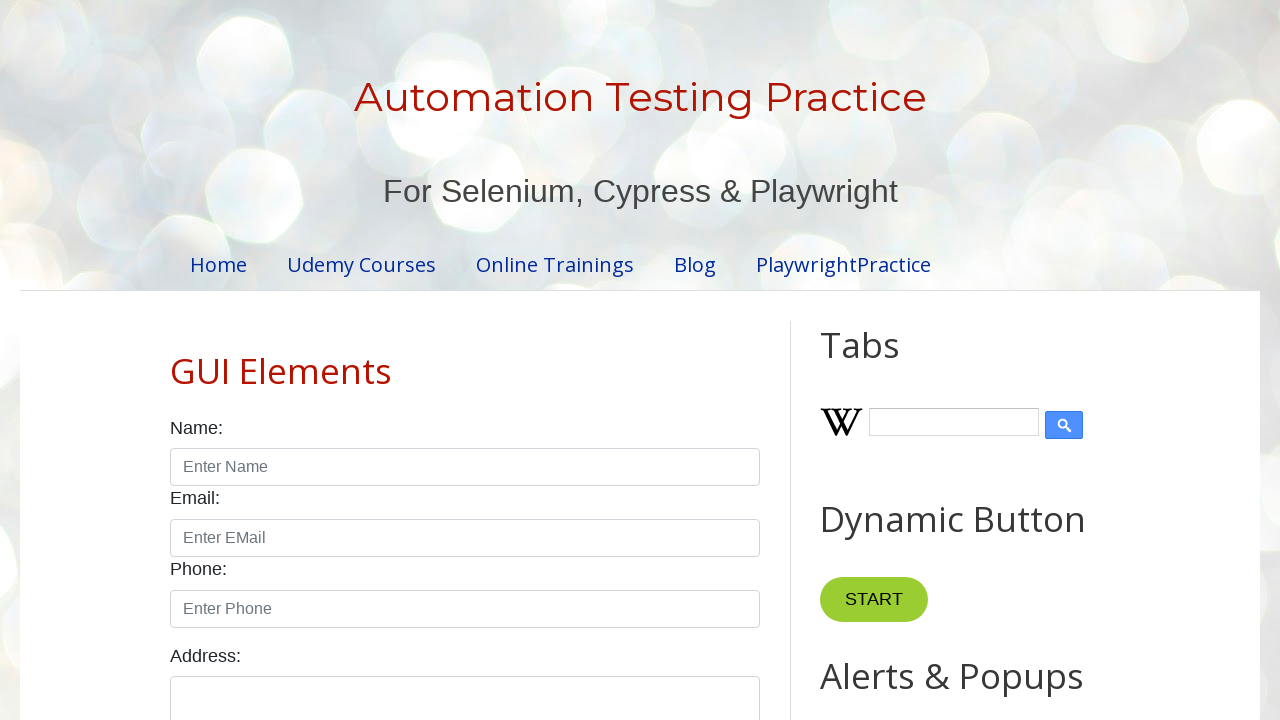

Found all checkboxes with class 'form-check-input'
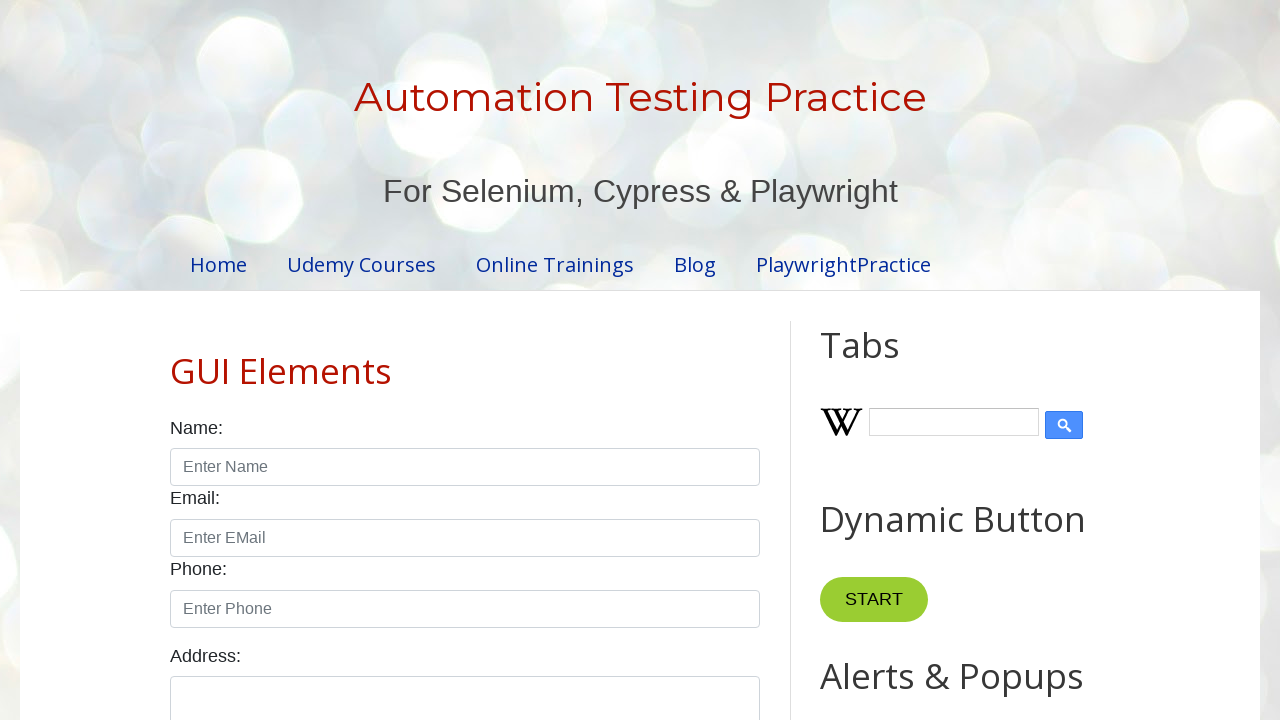

Clicked a checkbox to select it
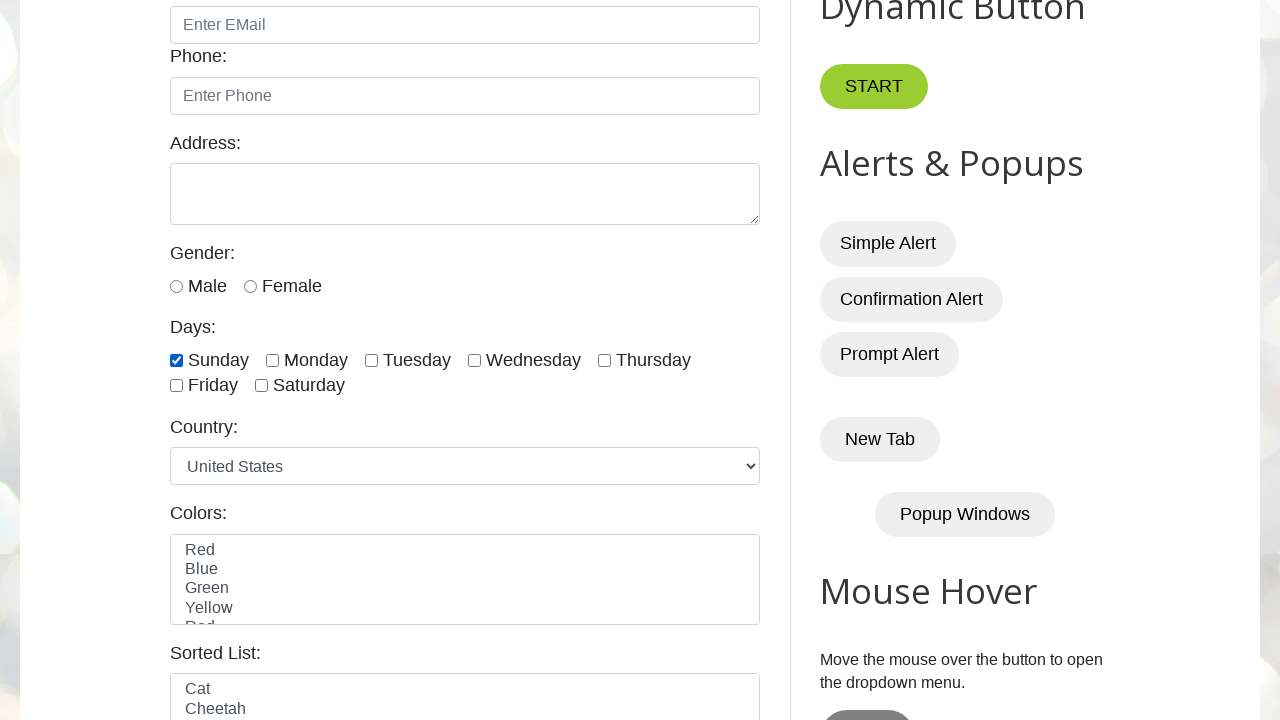

Clicked a checkbox to select it
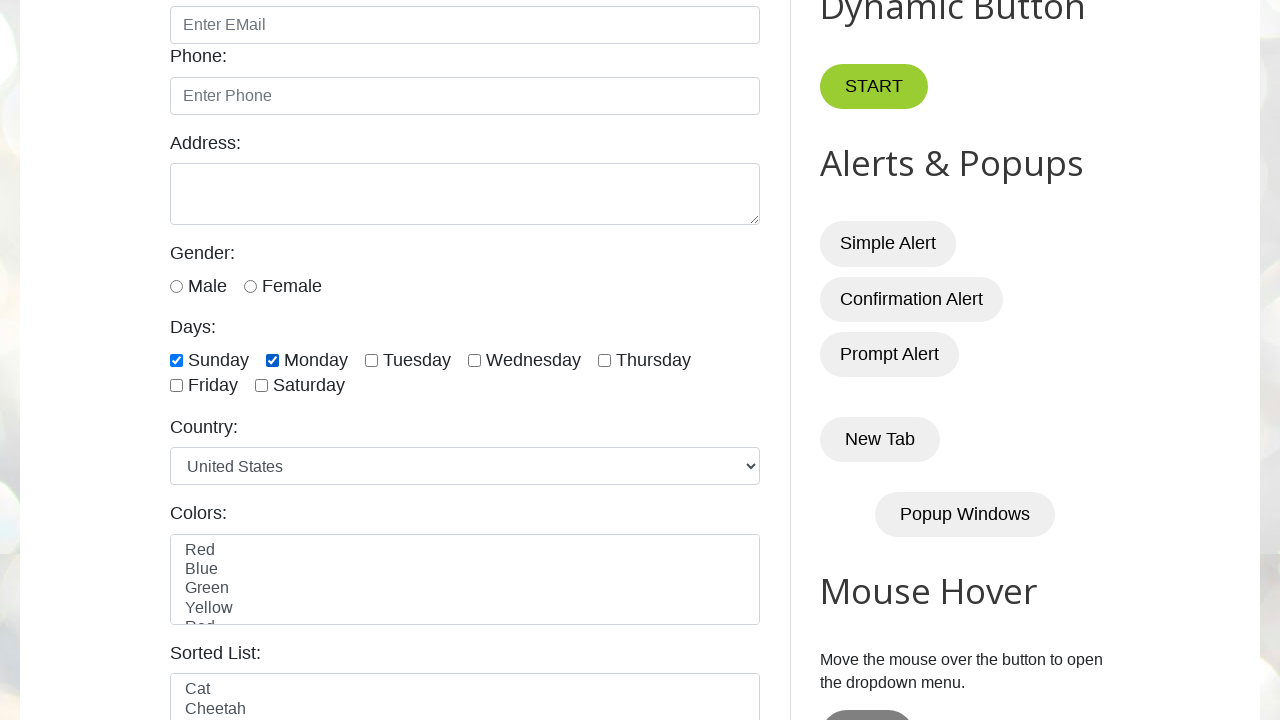

Clicked a checkbox to select it
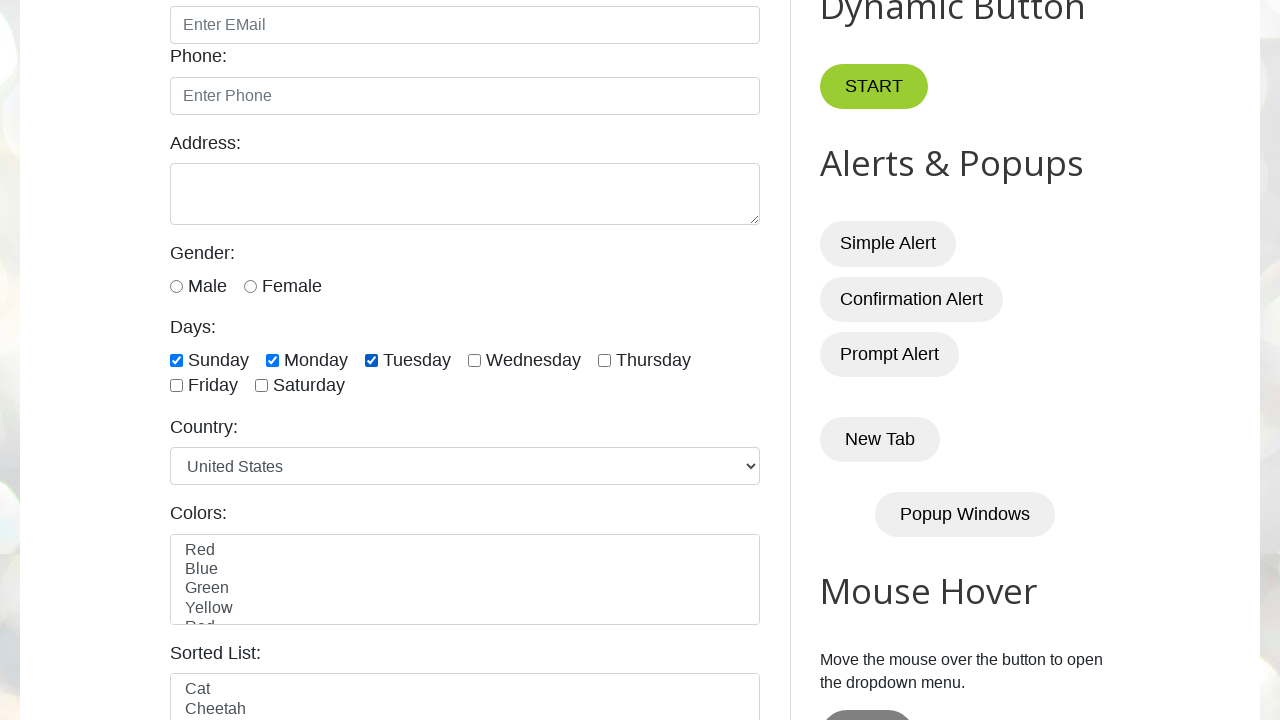

Clicked a checkbox to select it
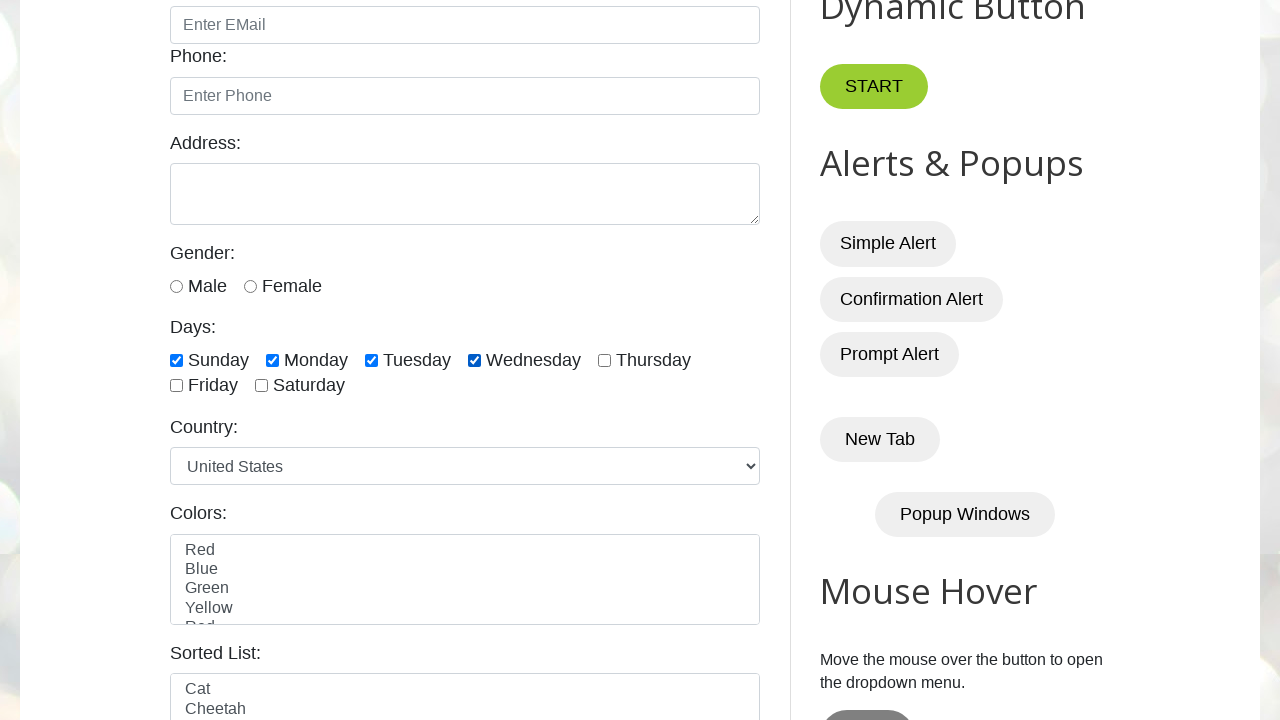

Clicked a checkbox to select it
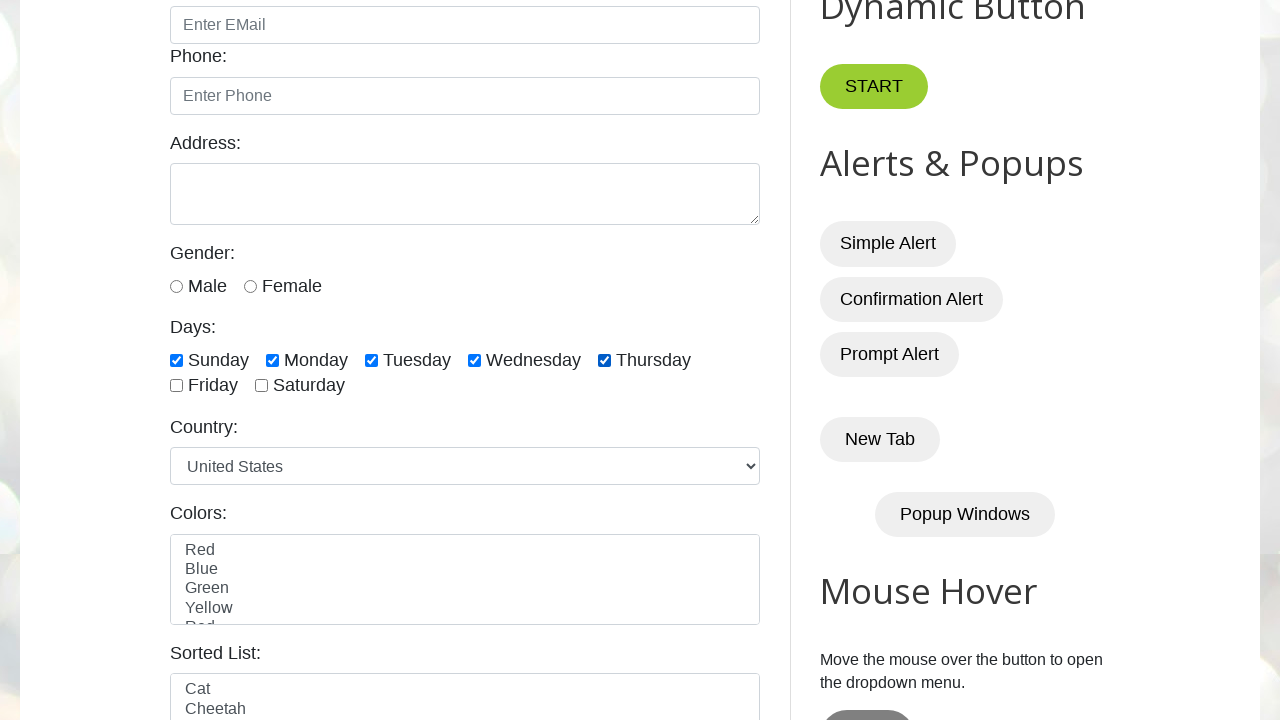

Clicked a checkbox to select it
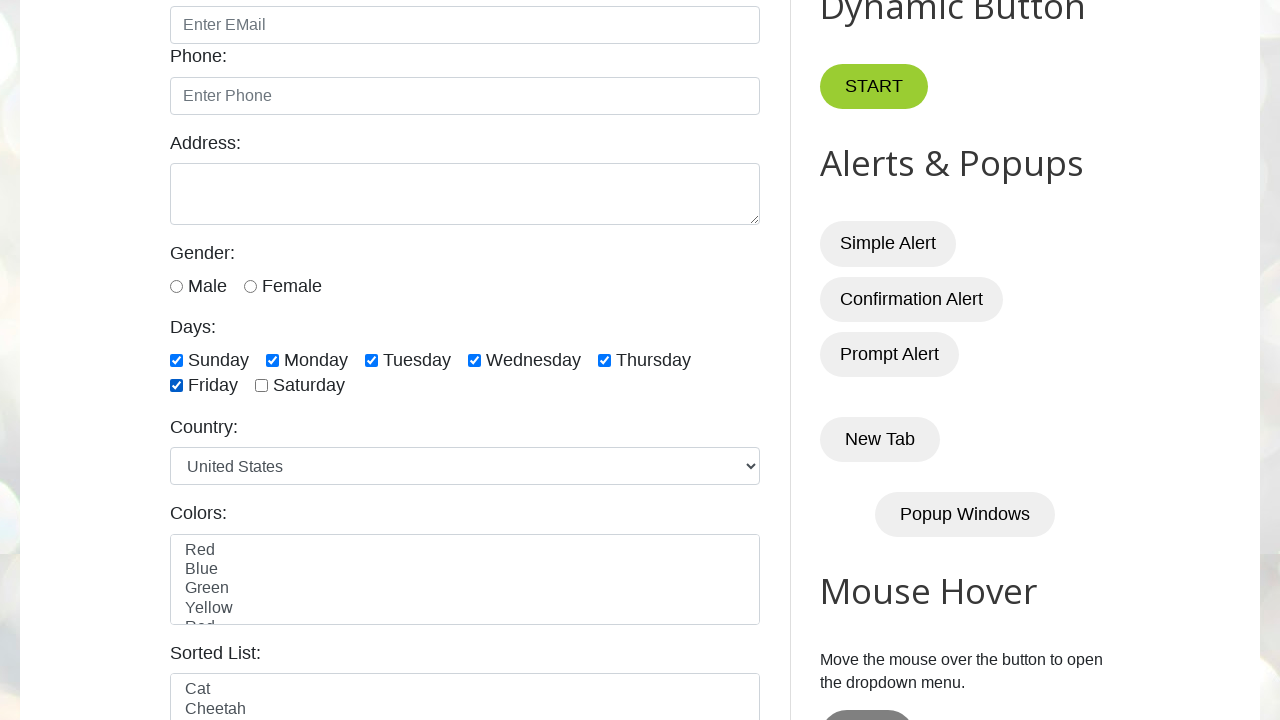

Clicked a checkbox to select it
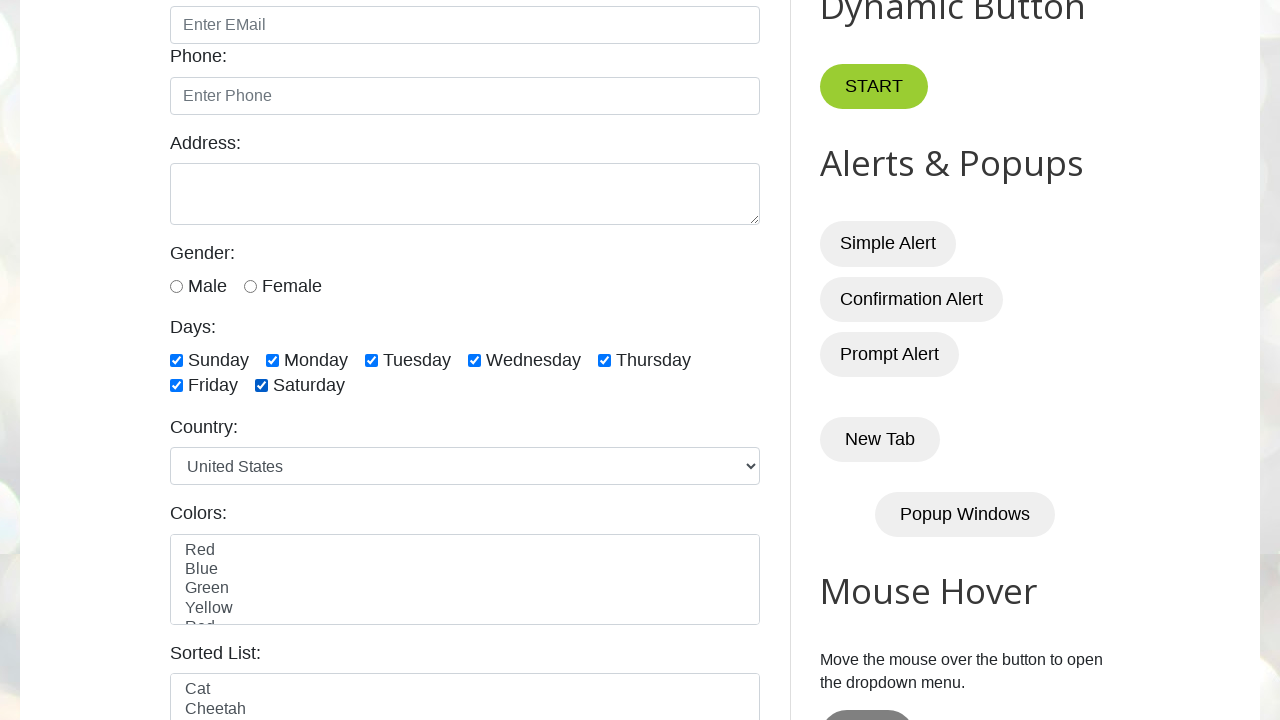

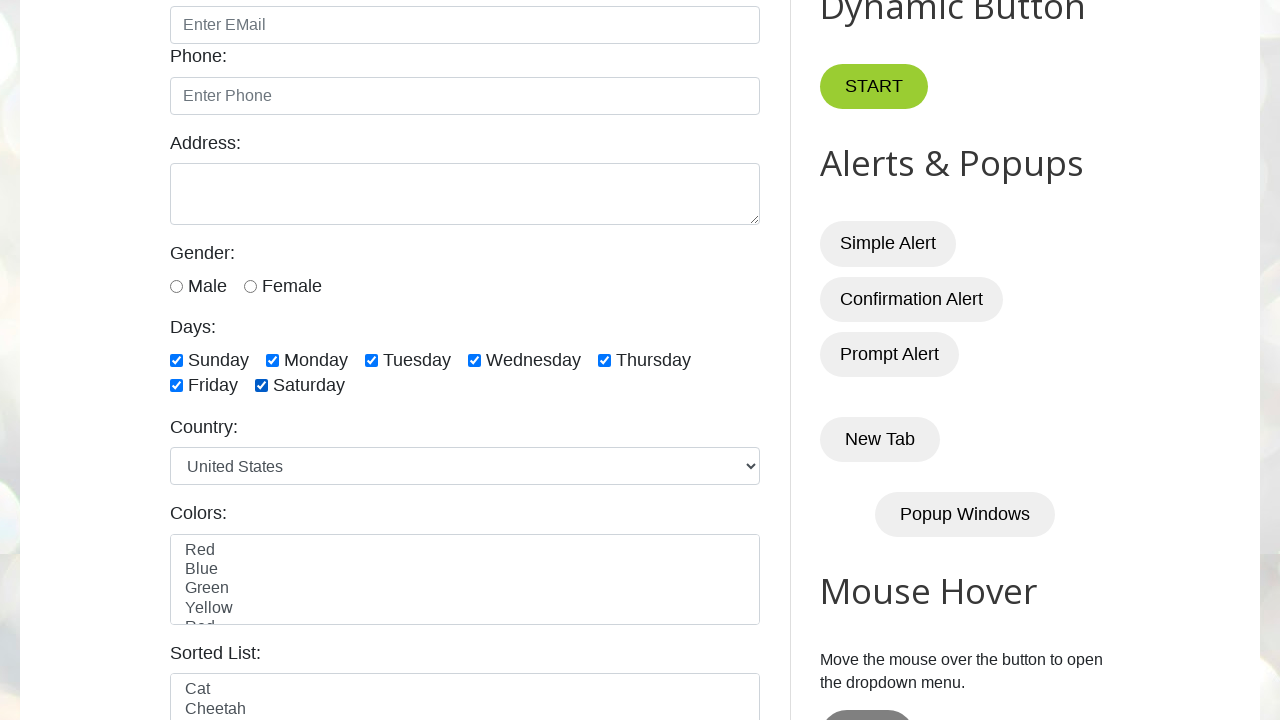